Tests window handling functionality by opening a new window, verifying content in the new window, and switching back to the original window

Starting URL: https://the-internet.herokuapp.com/windows

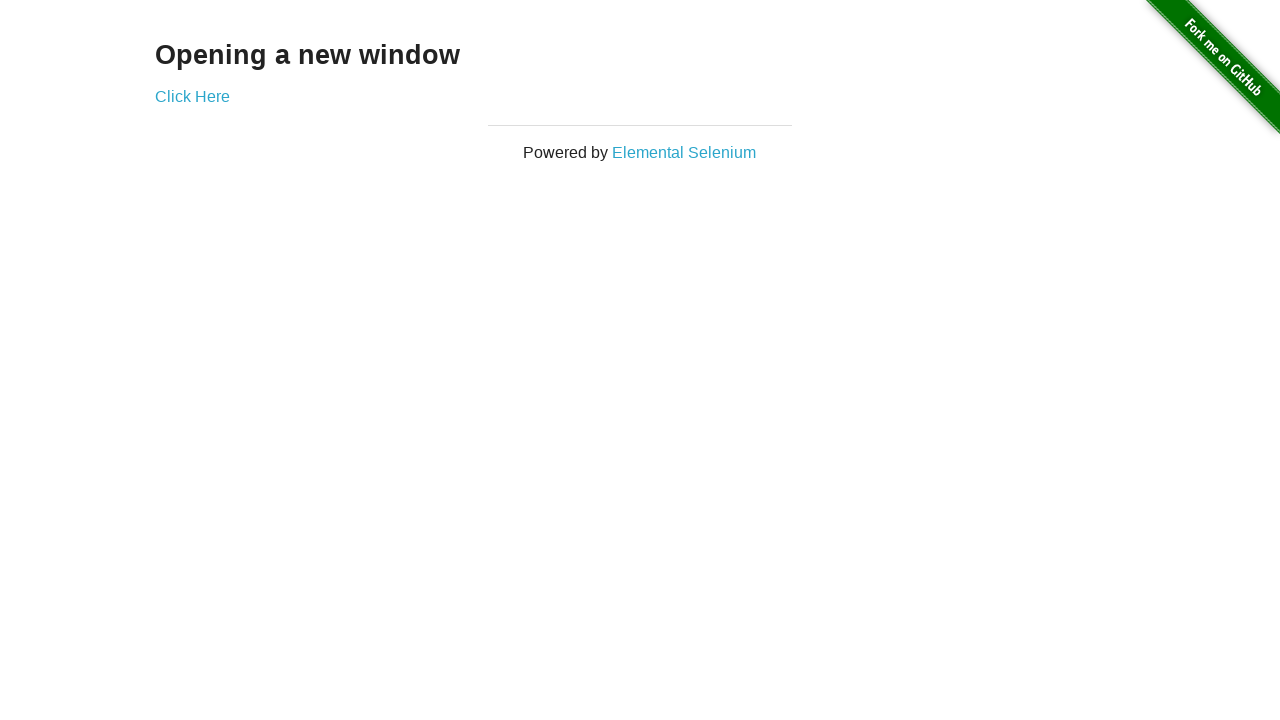

Clicked link to open new window at (192, 96) on a[href='/windows/new']
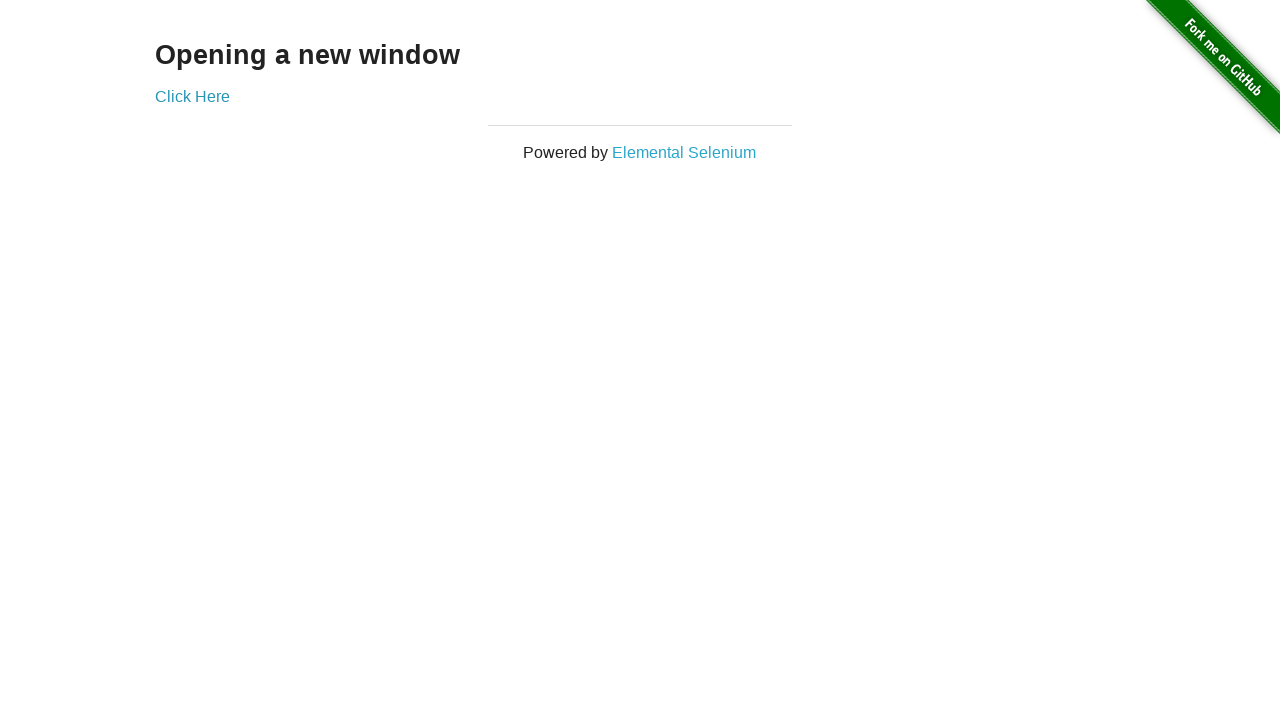

New window opened and captured
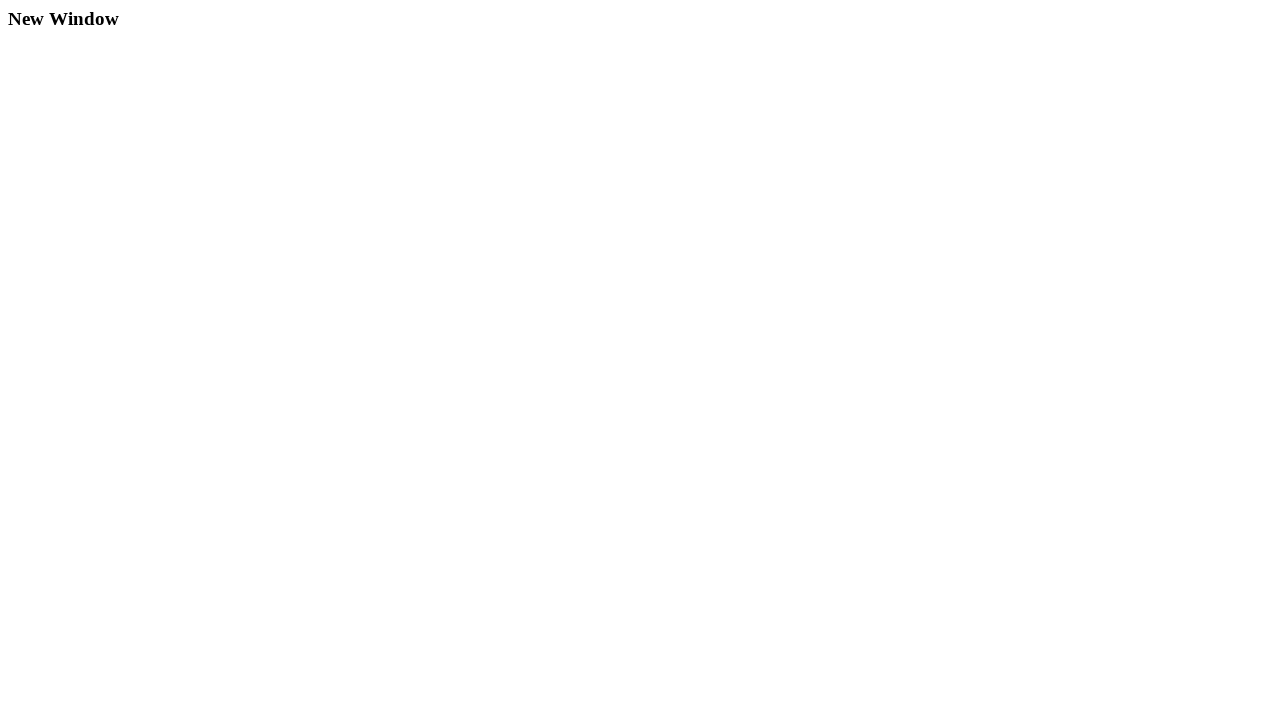

New window page load state completed
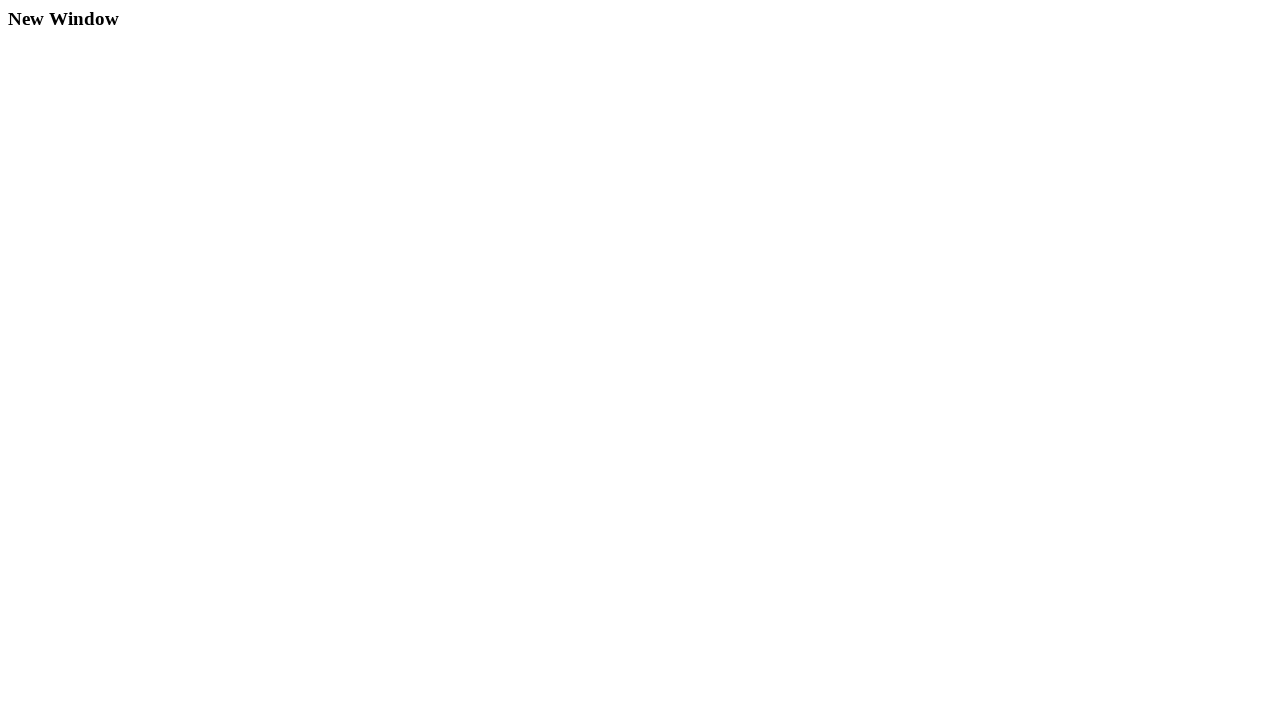

Extracted text content from new window example element
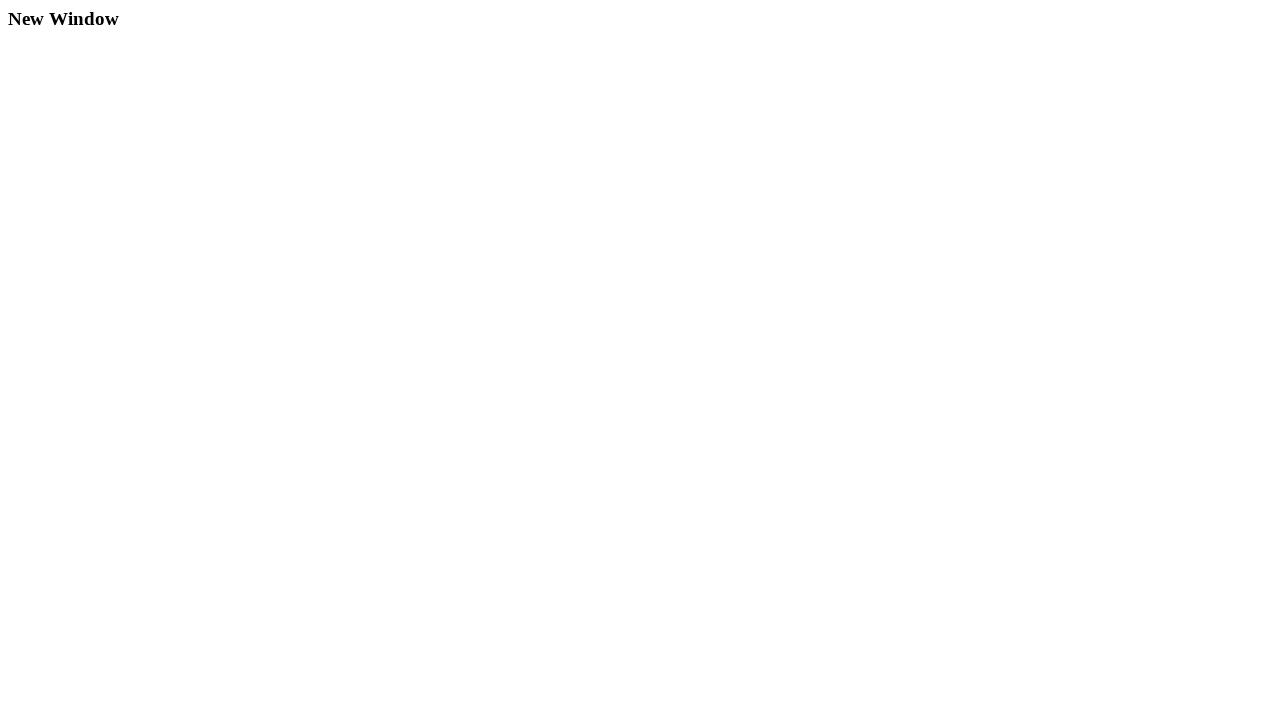

Verified 'New Window' text presence in new window
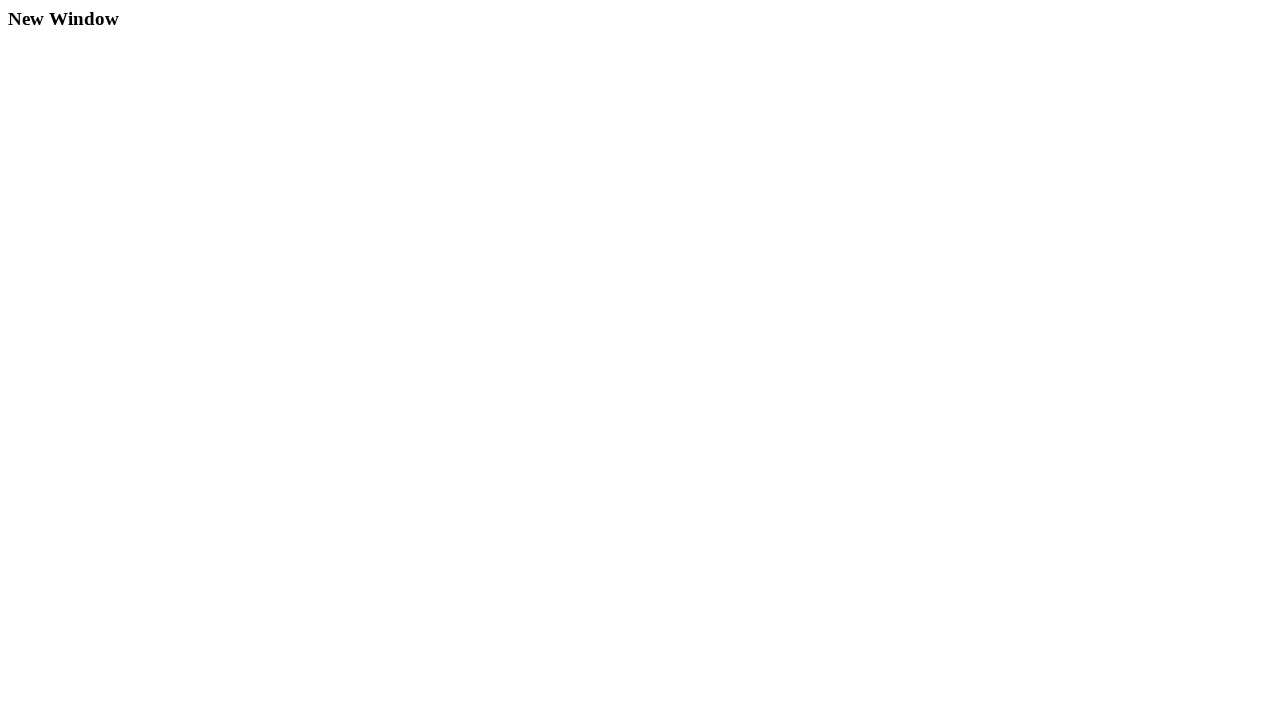

Closed the new window
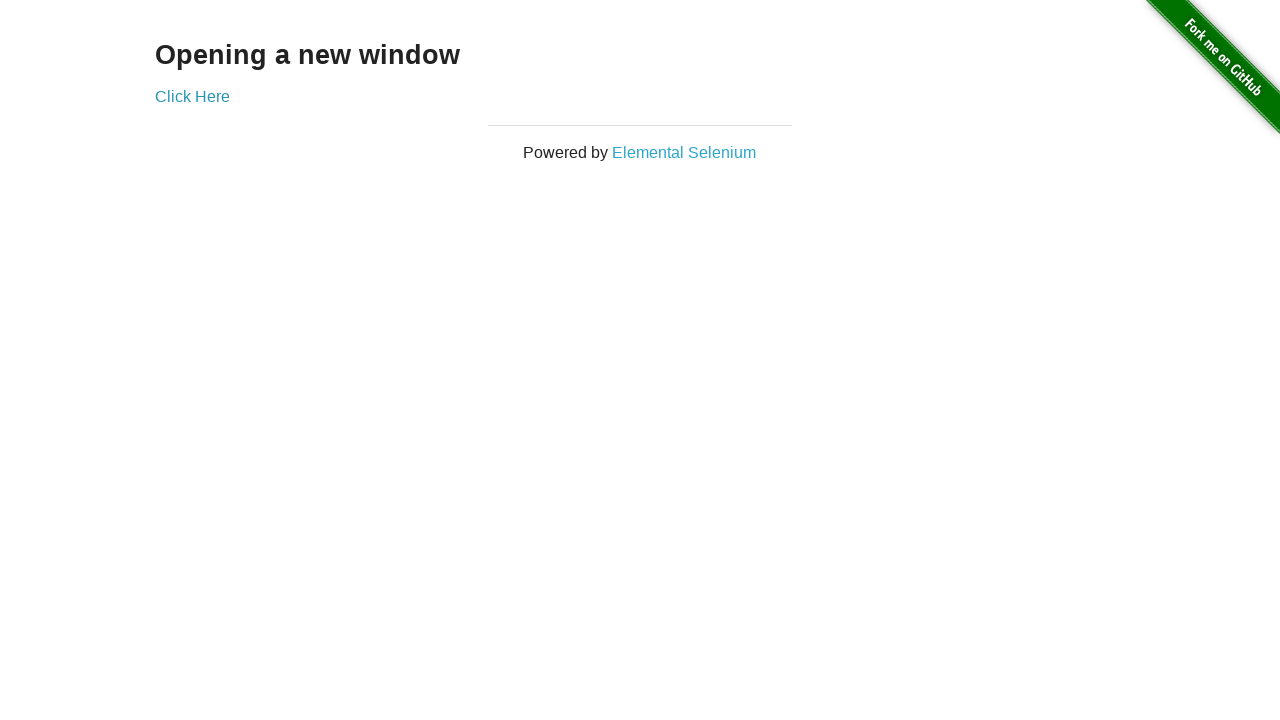

Verified original window is active and checked title
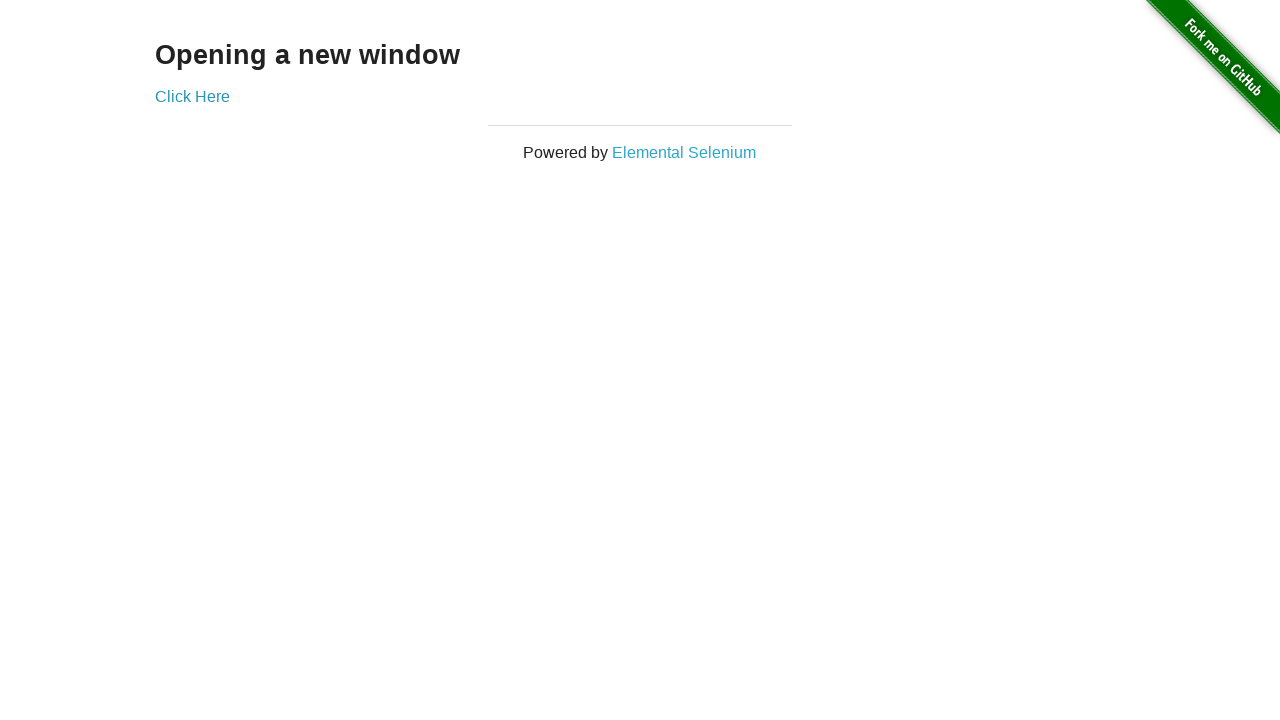

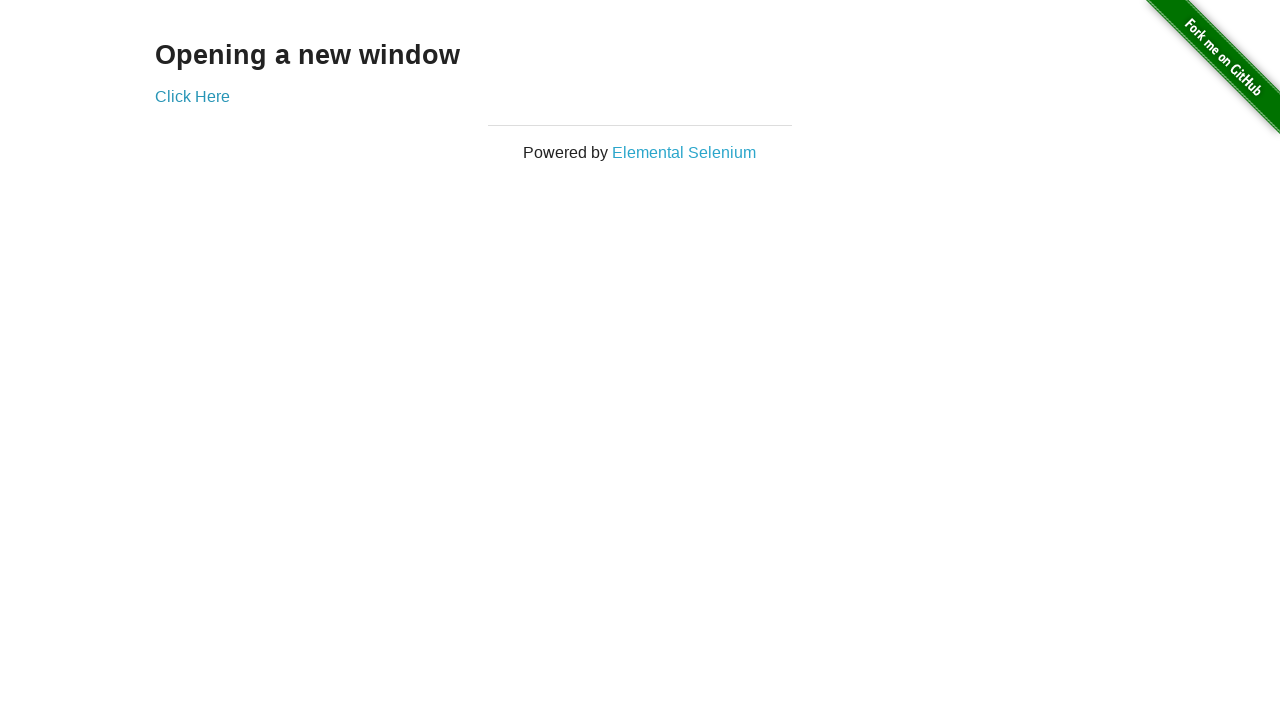